Tests that the GitHub homepage has "GitHub" in its title

Starting URL: https://github.com

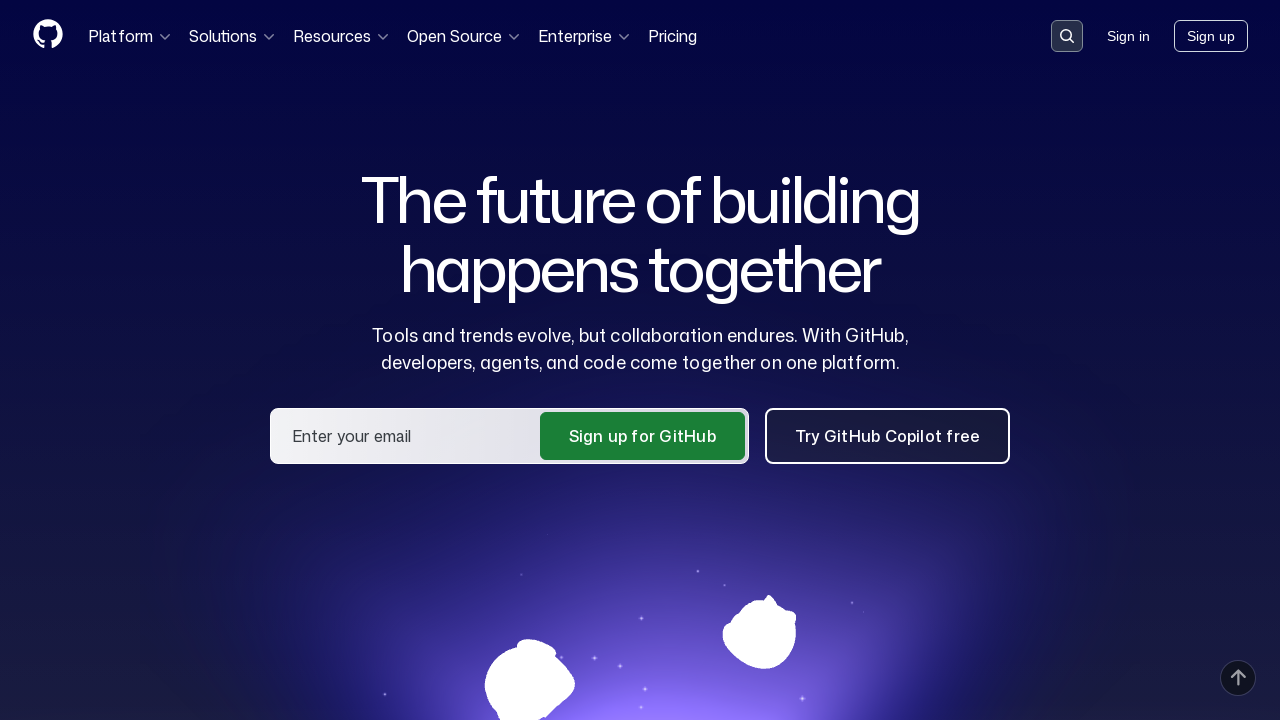

Navigated to GitHub homepage
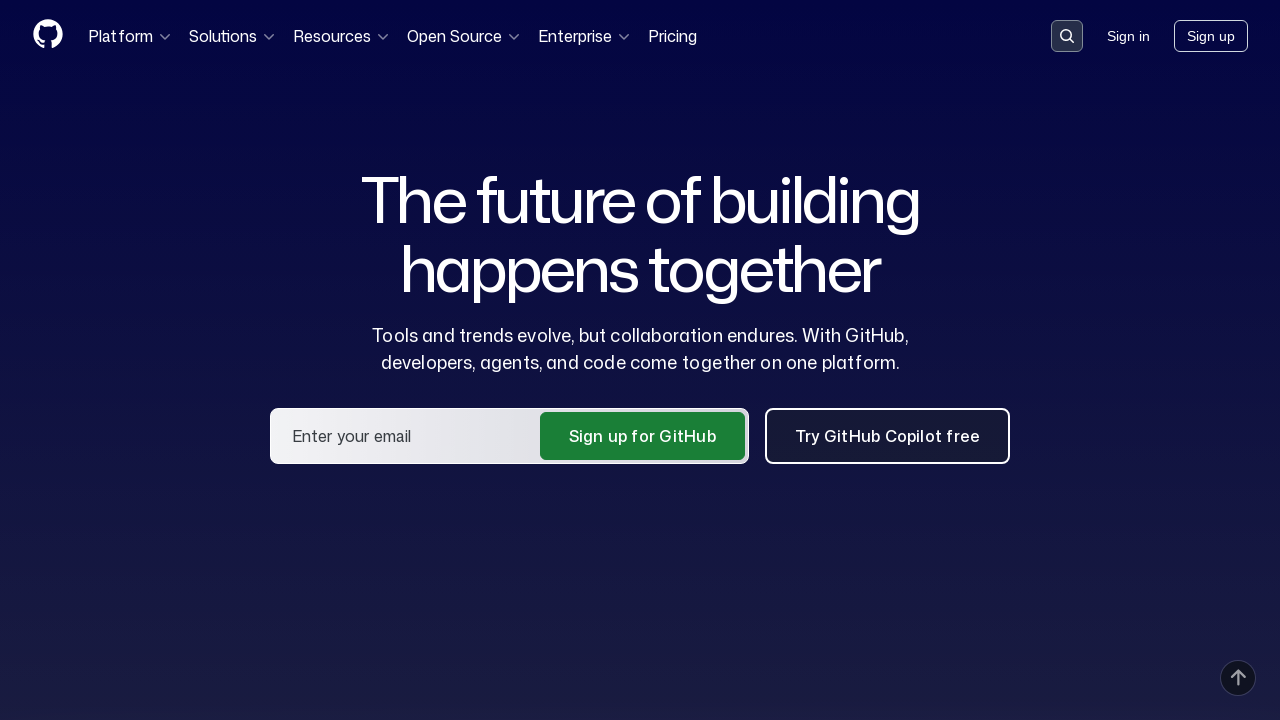

Verified that 'GitHub' is in the page title
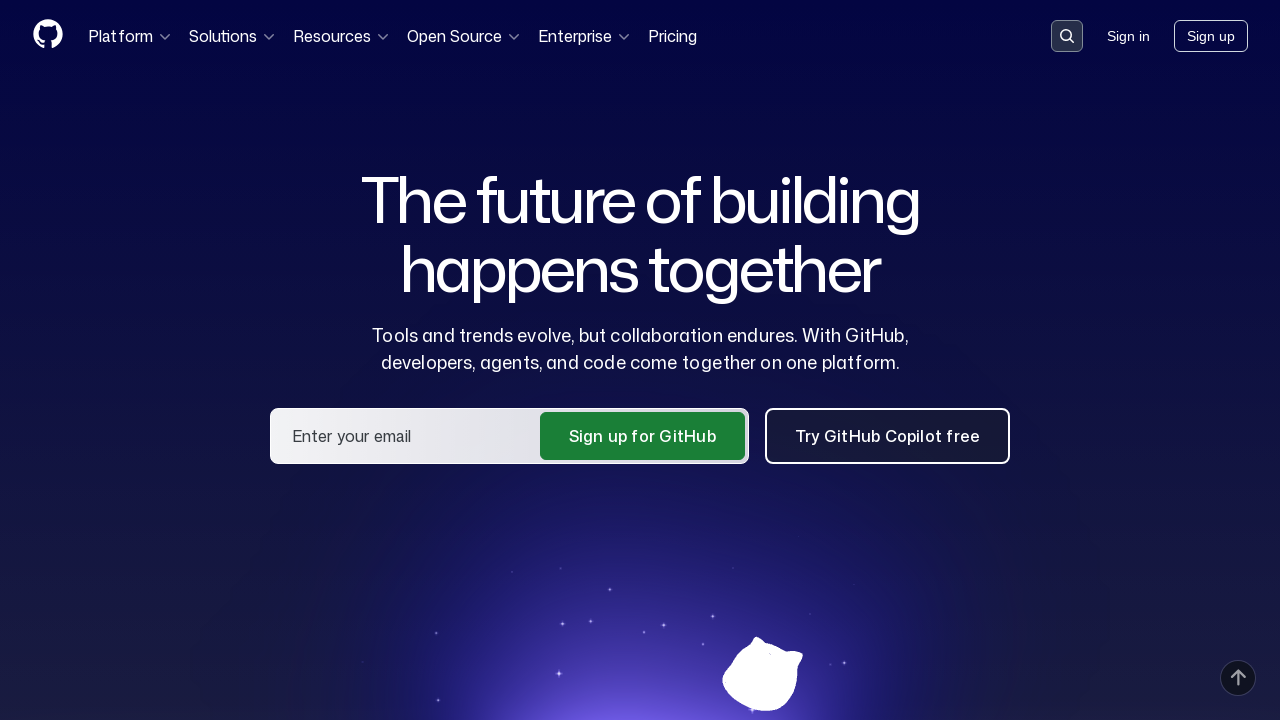

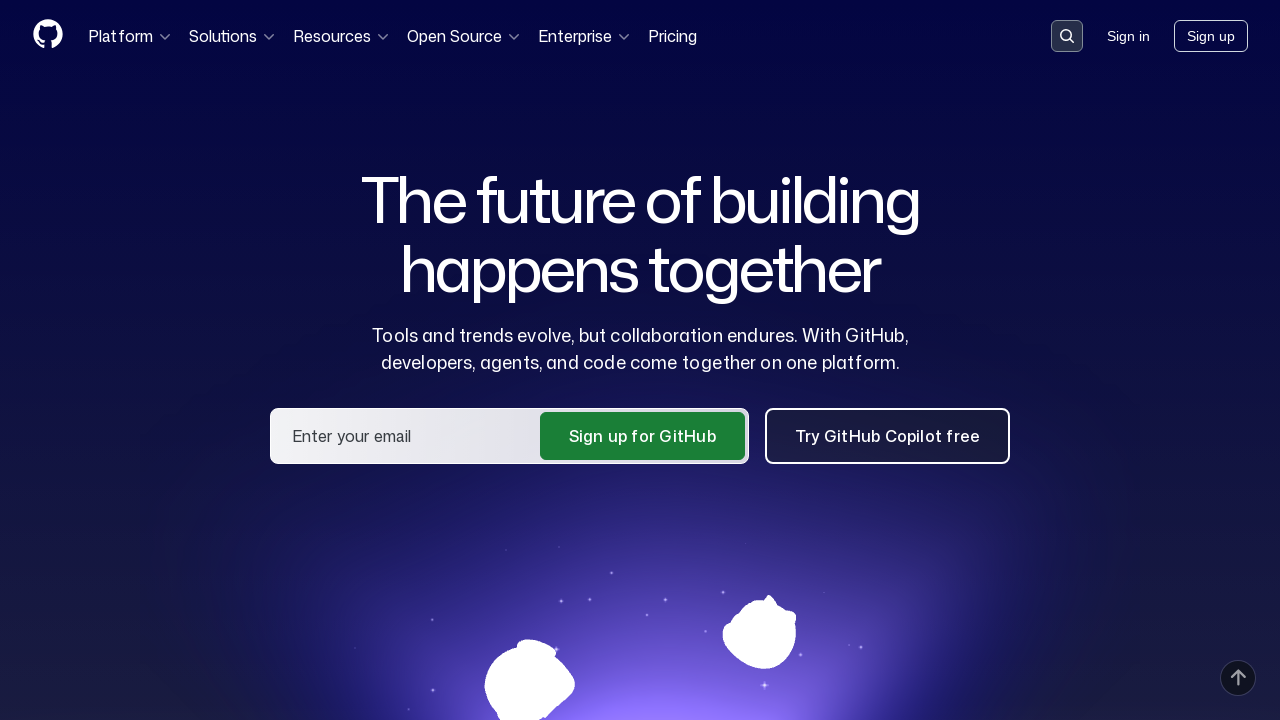